Tests W3Schools navigation by clicking on the tutorials dropdown and then closing it

Starting URL: https://www.w3schools.com/java/

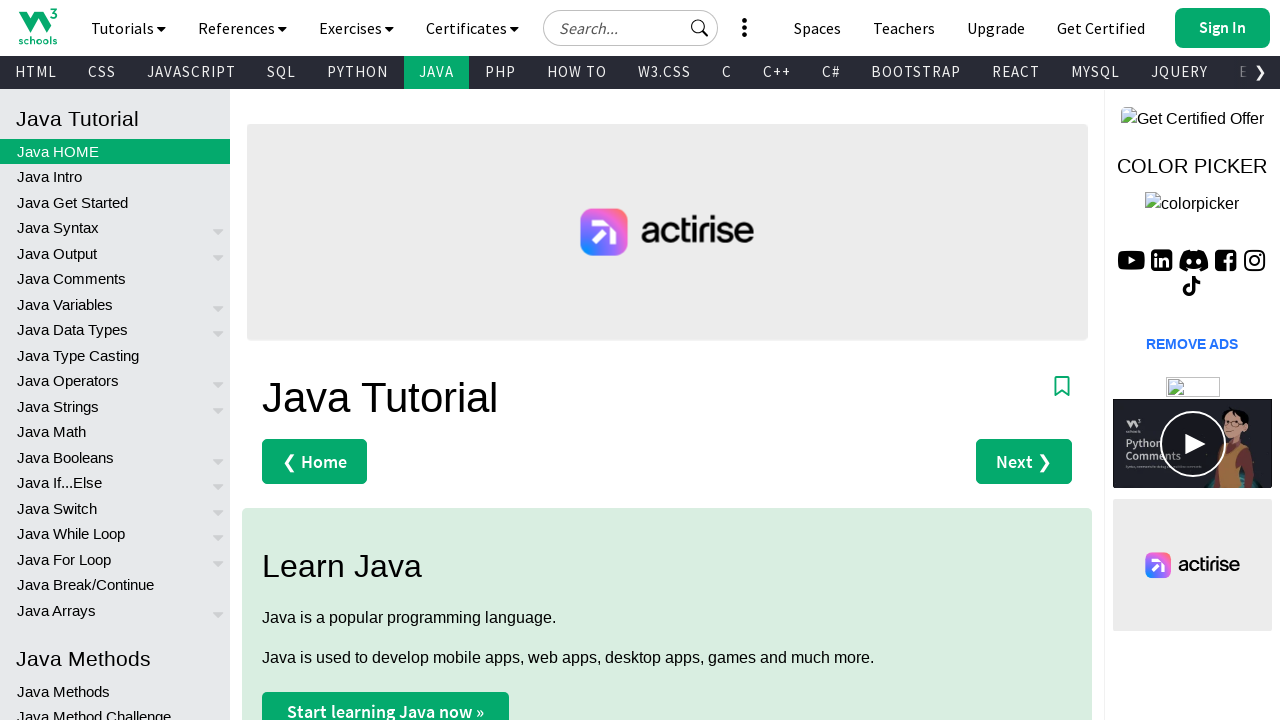

Clicked on tutorials dropdown button at (128, 28) on #navbtn_tutorials
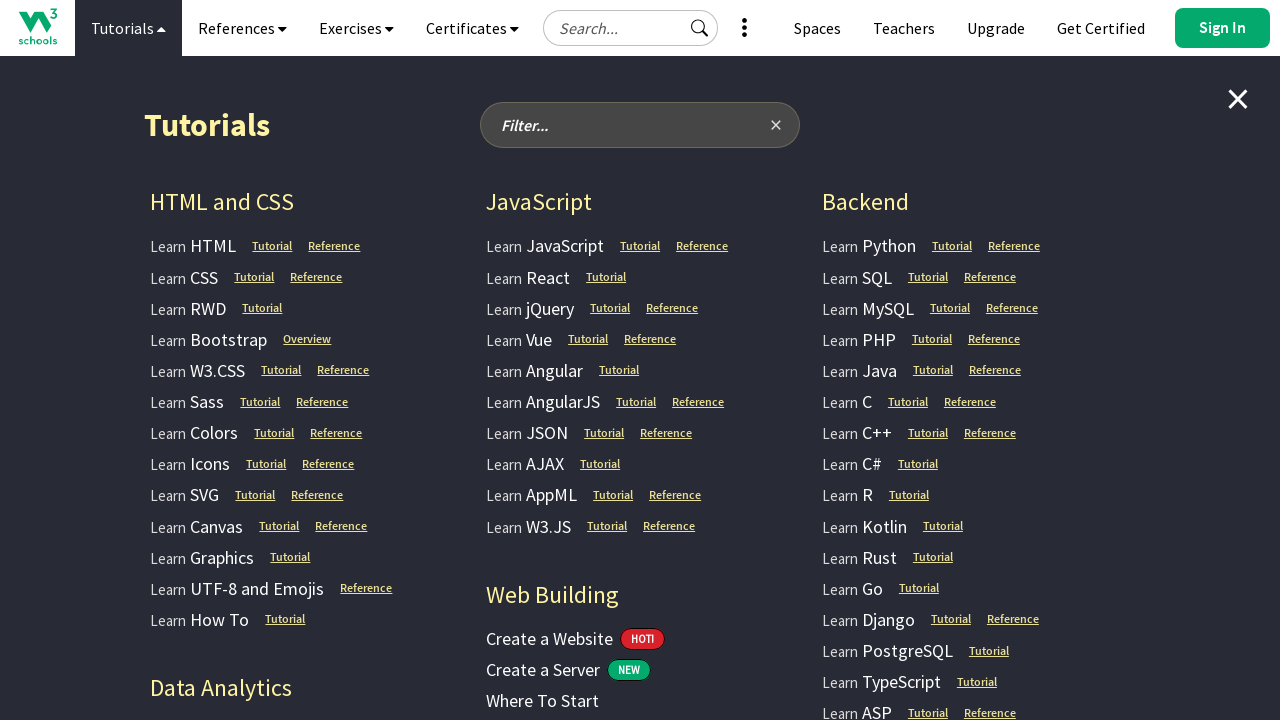

Closed the tutorials dropdown by clicking the close button at (1238, 98) on xpath=//*[@id='nav_tutorials']/div/span
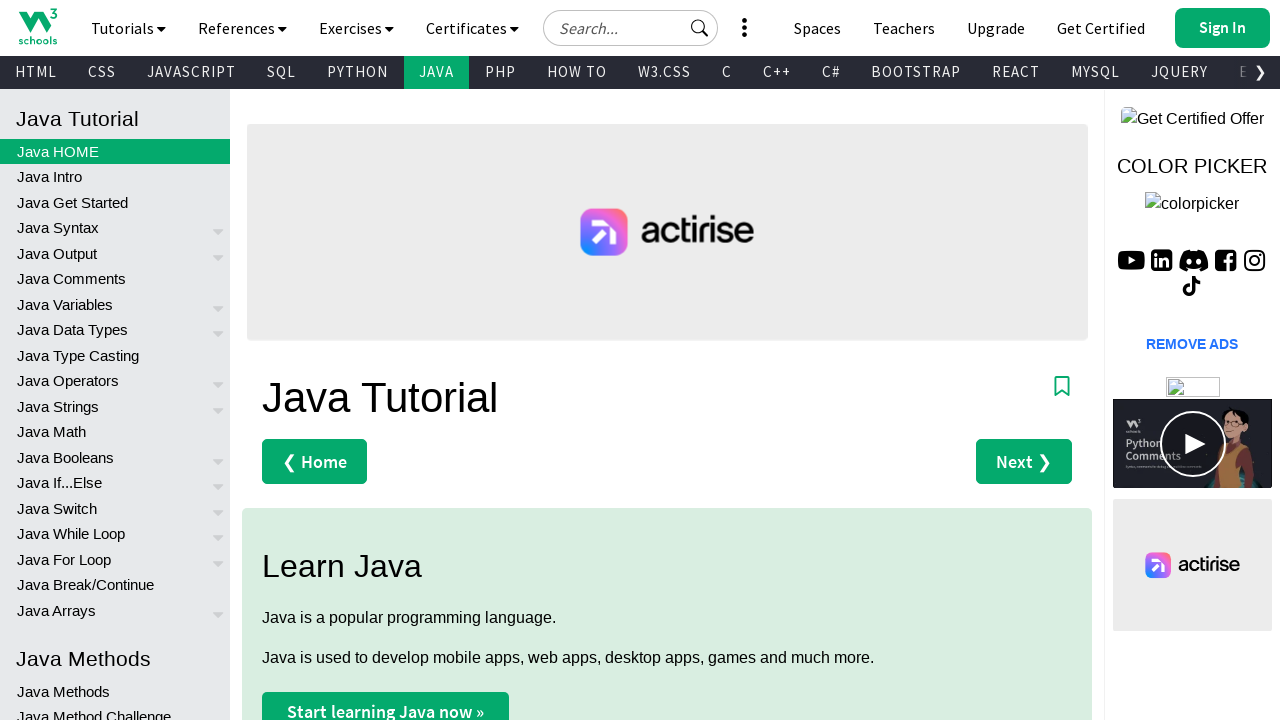

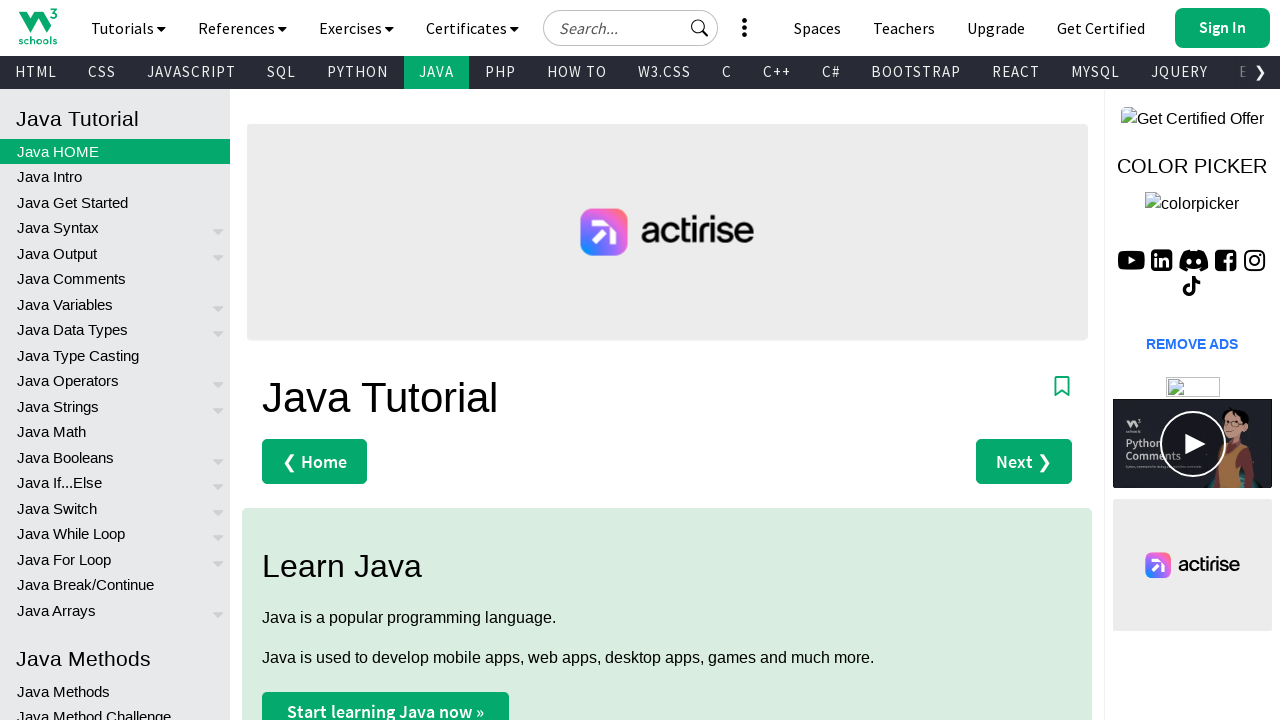